Tests the selectable list functionality by navigating to the Serialize tab and selecting multiple items using Ctrl+Click

Starting URL: http://demo.automationtesting.in/Selectable.html

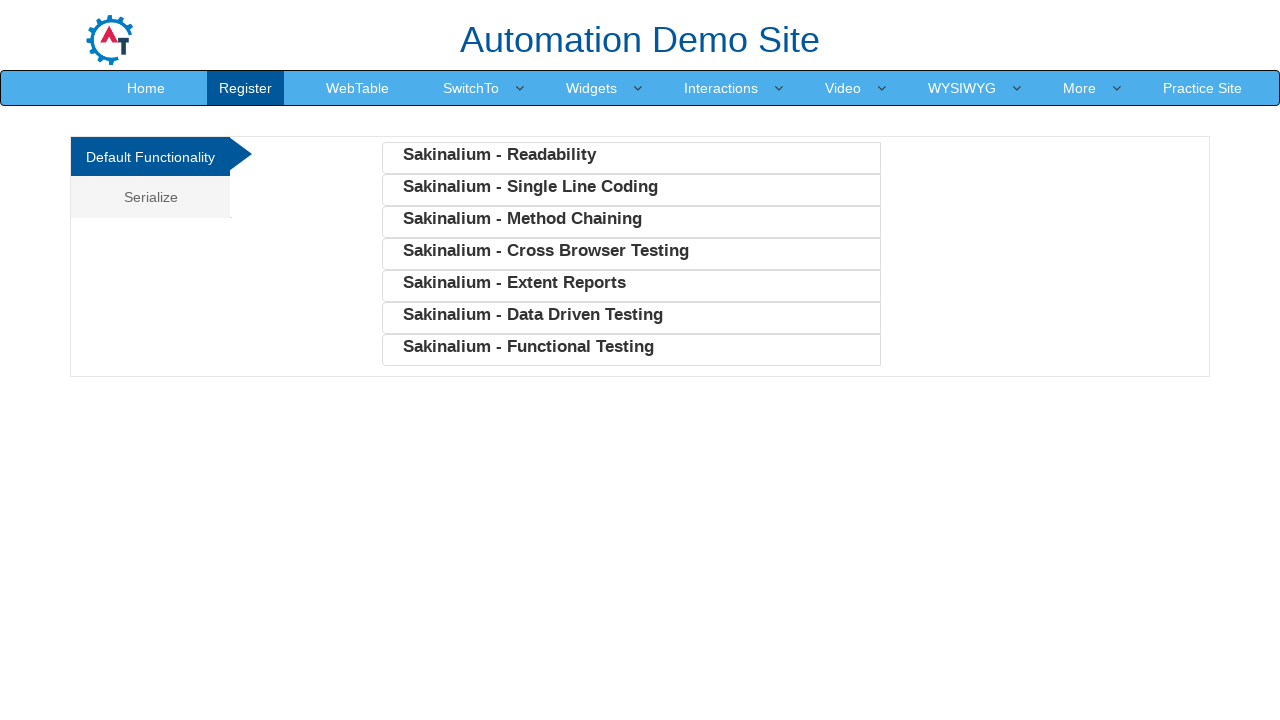

Clicked on Serialize tab at (150, 197) on text=Serialize
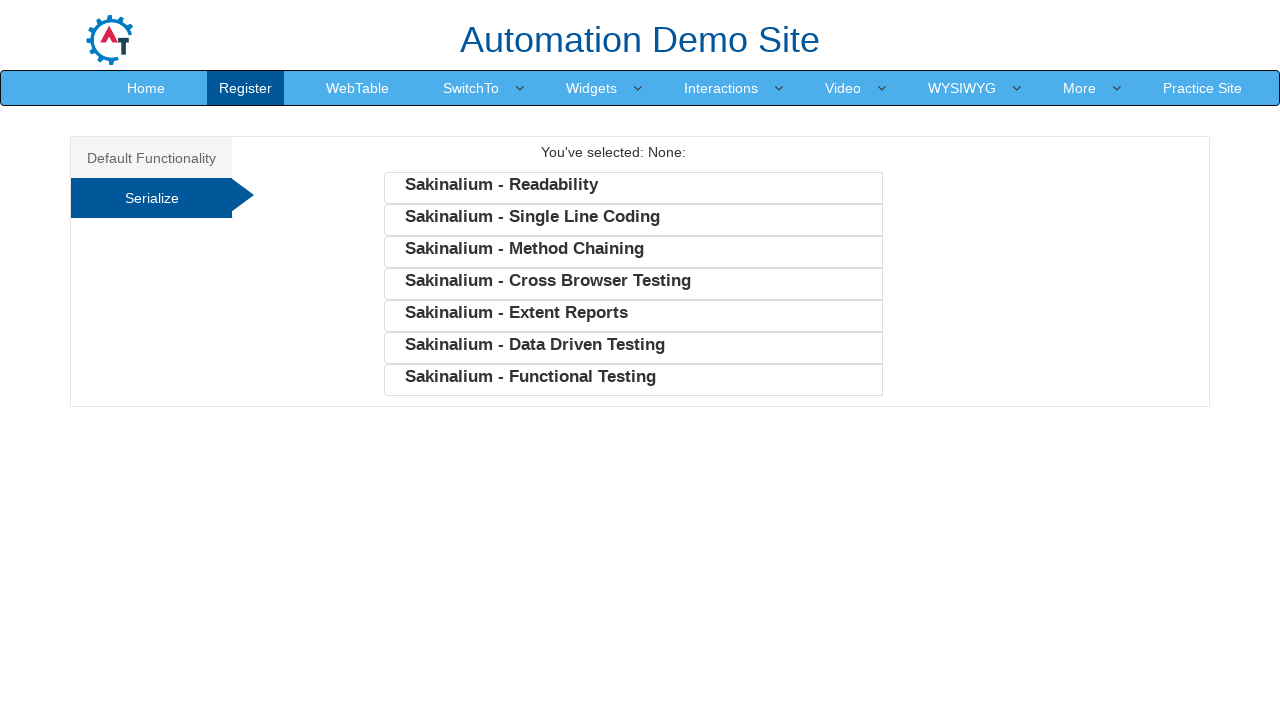

Serializable list loaded and visible
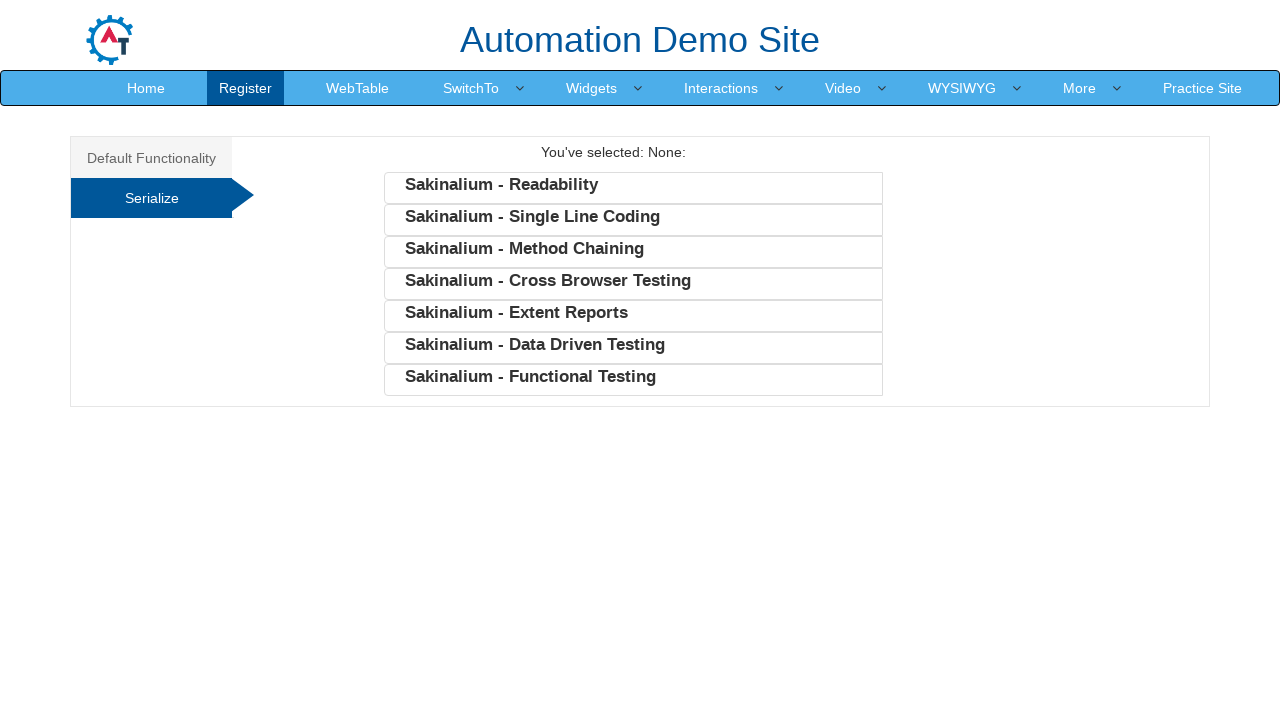

Retrieved all list items from selectable list
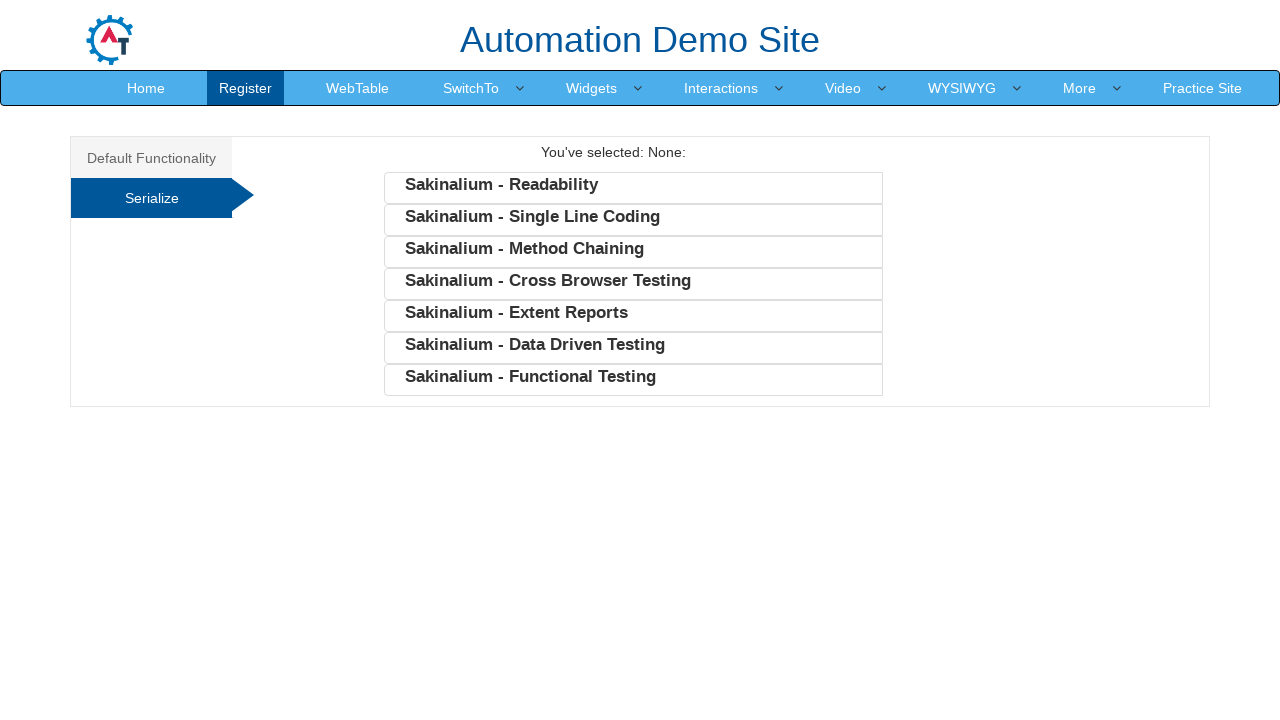

Pressed Control key down
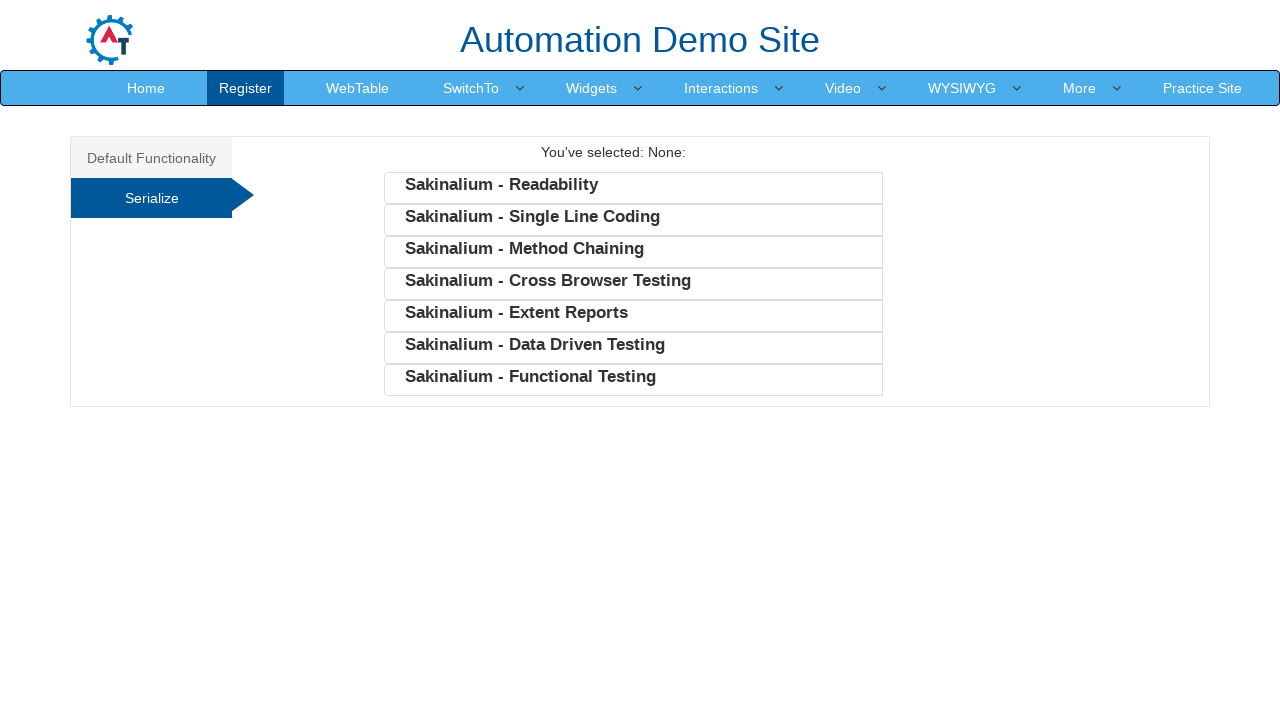

Ctrl+Clicked on item at index 1 at (633, 220) on ul.SerializeFunc > li >> nth=1
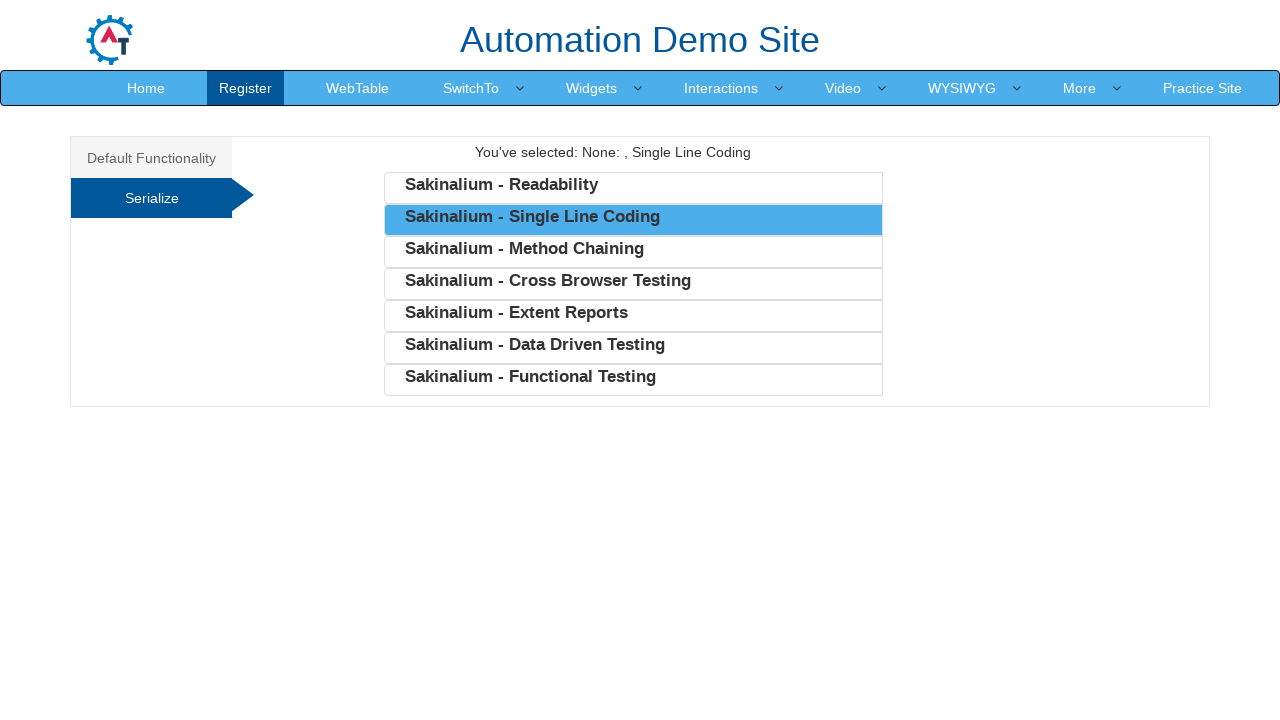

Ctrl+Clicked on item at index 3 at (633, 284) on ul.SerializeFunc > li >> nth=3
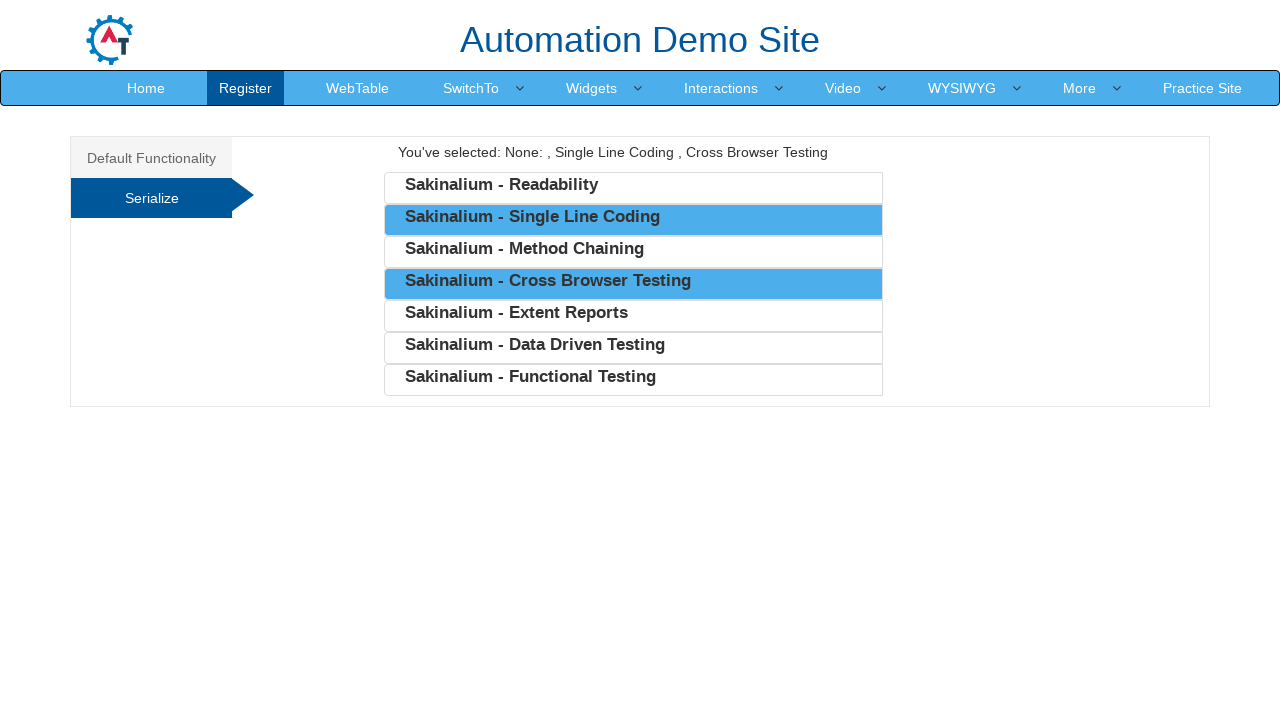

Ctrl+Clicked on item at index 5 at (633, 348) on ul.SerializeFunc > li >> nth=5
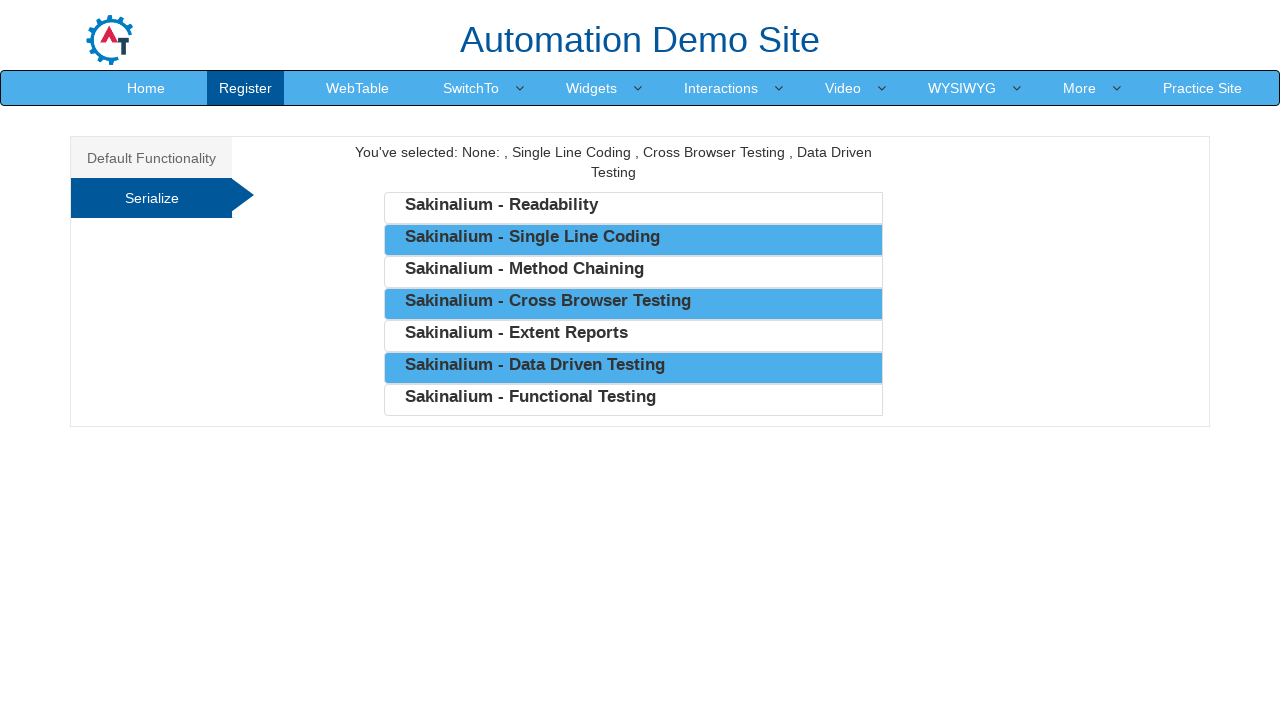

Released Control key
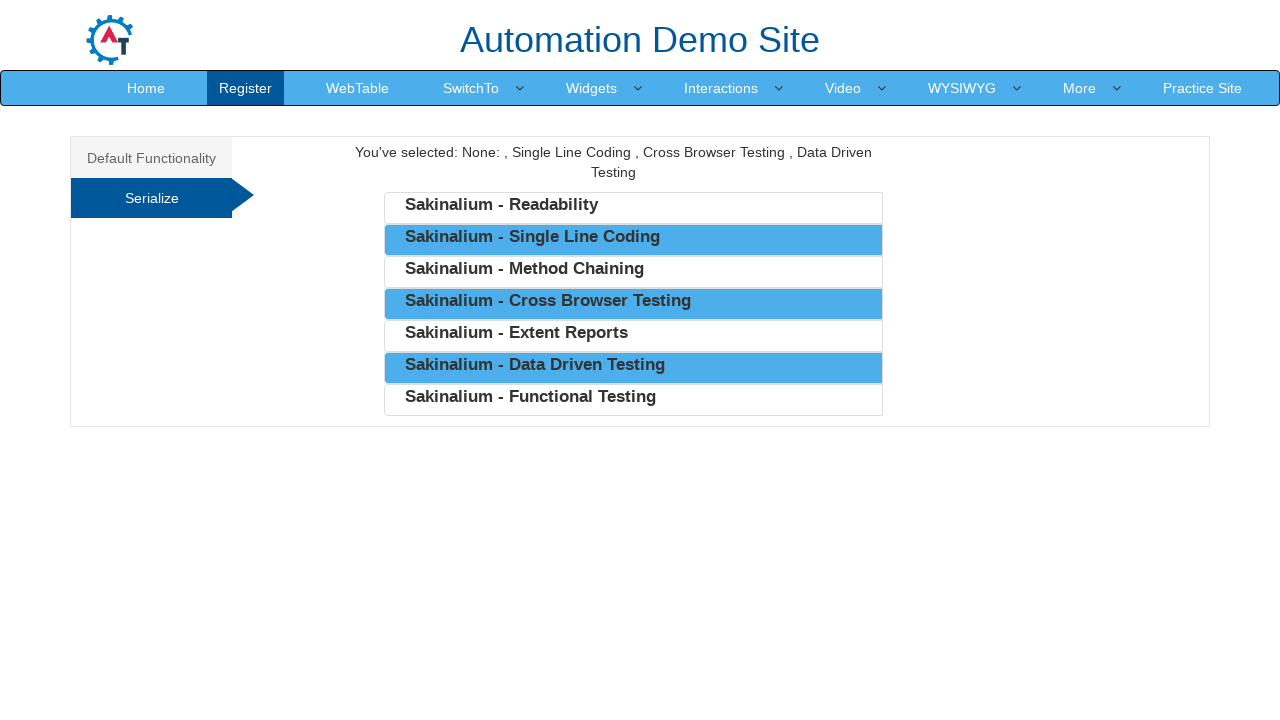

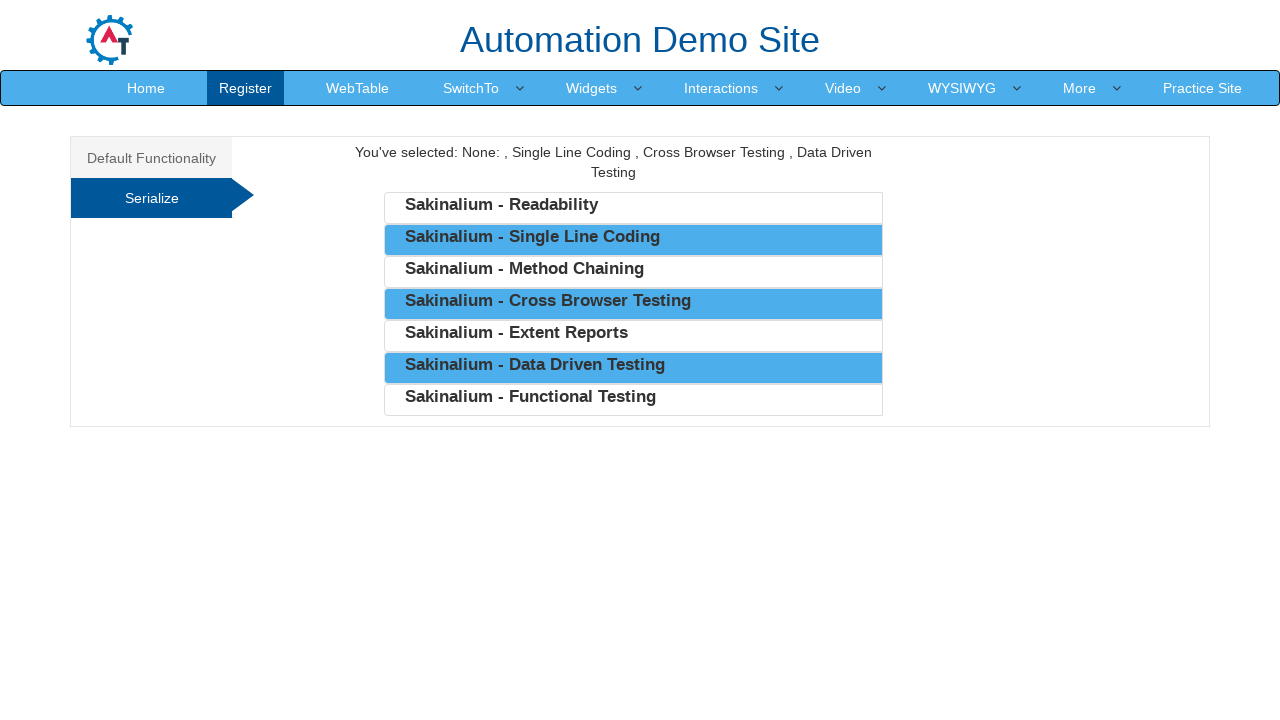